Verifies the frontpage index loads successfully and returns valid content

Starting URL: https://heroesoftime.online/FRONTPAGE/index.html

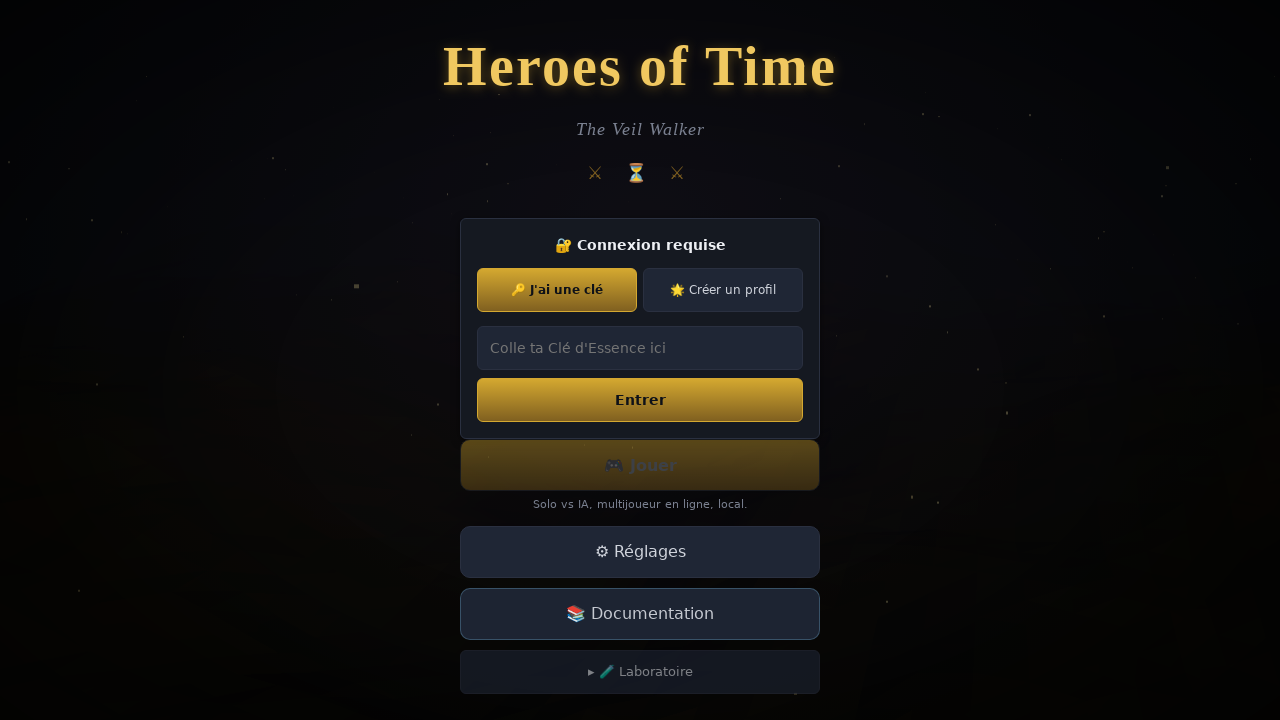

Waited for page DOM to finish loading
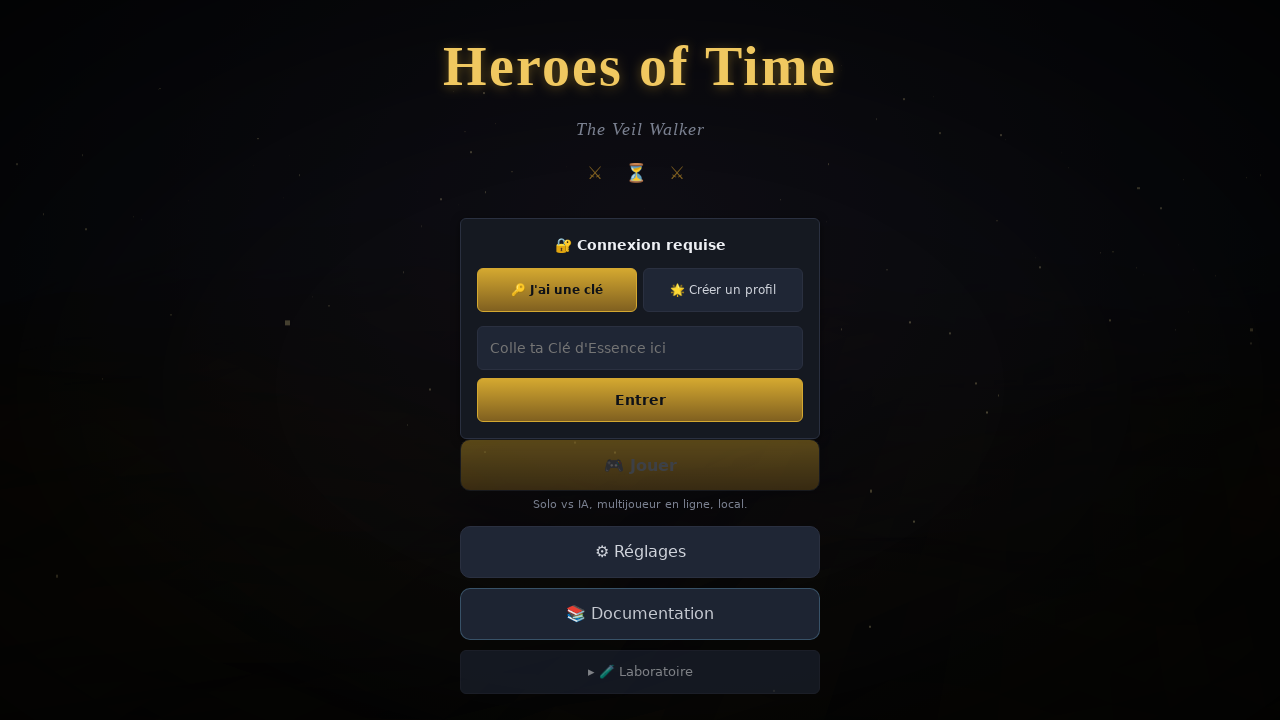

Verified frontpage index content is valid (length > 200 characters)
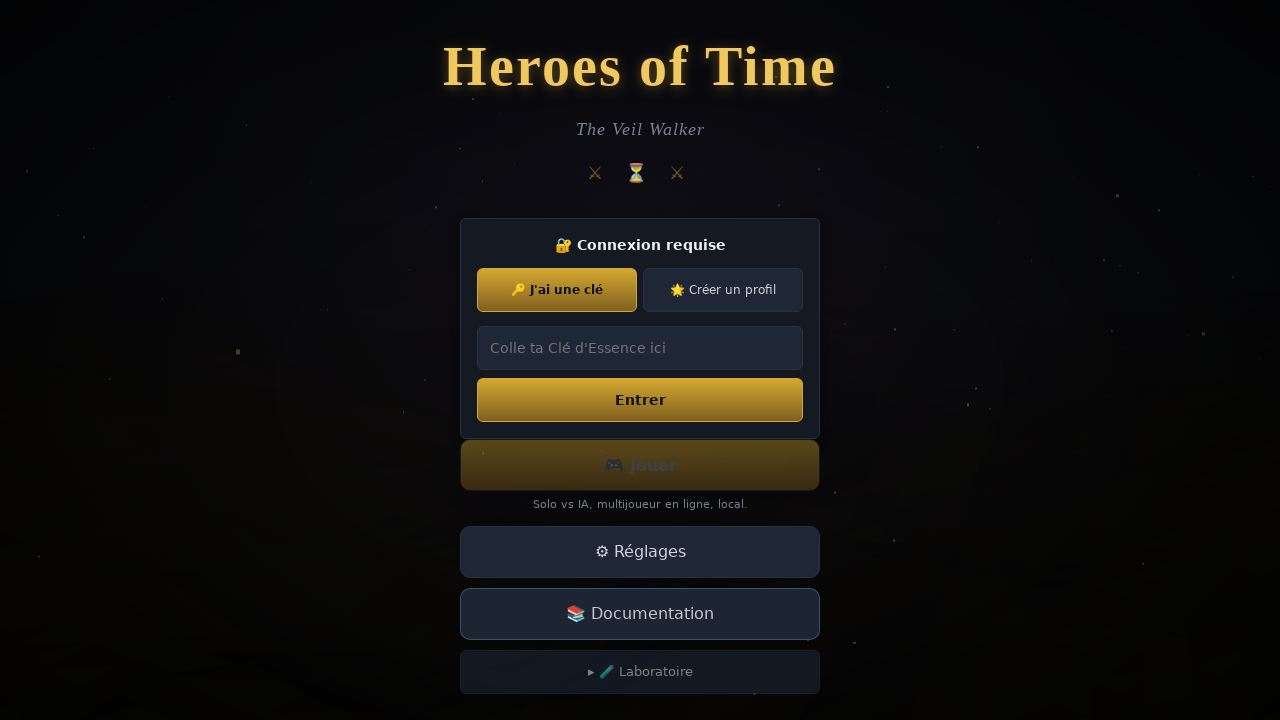

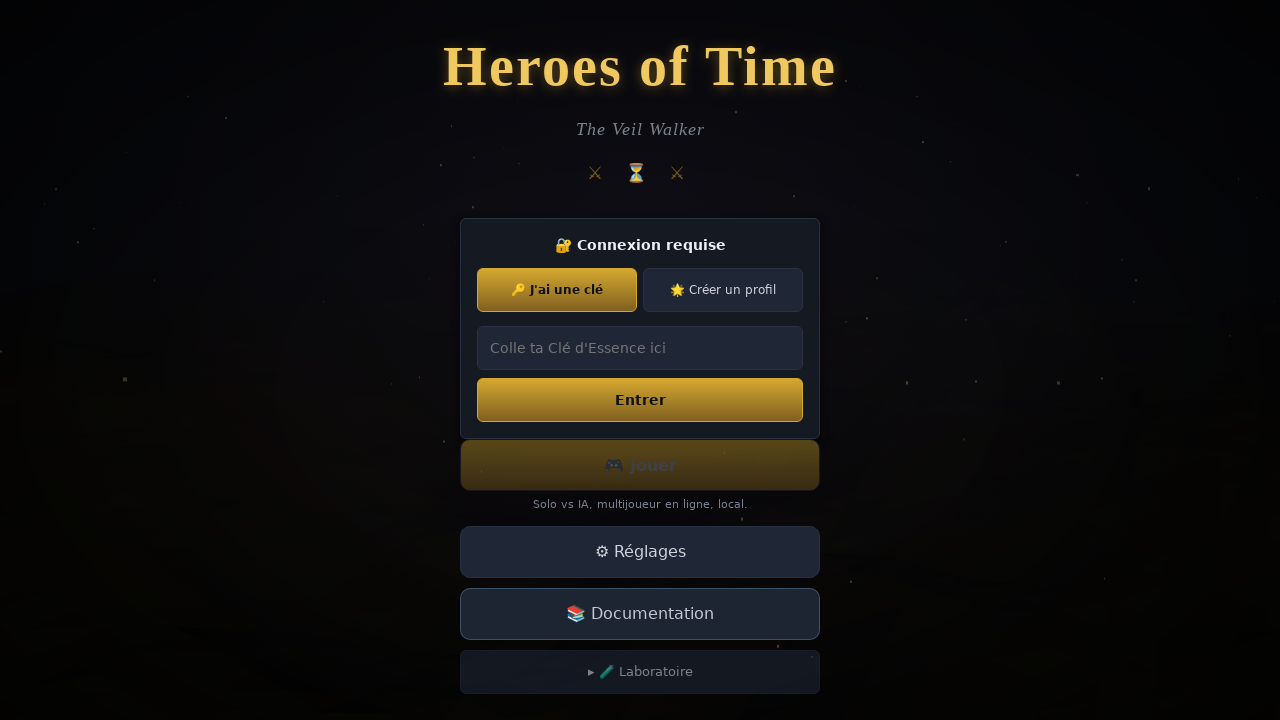